Navigates from the main page to the quizzes list page to verify basic navigation works

Starting URL: https://test.my-fork.com

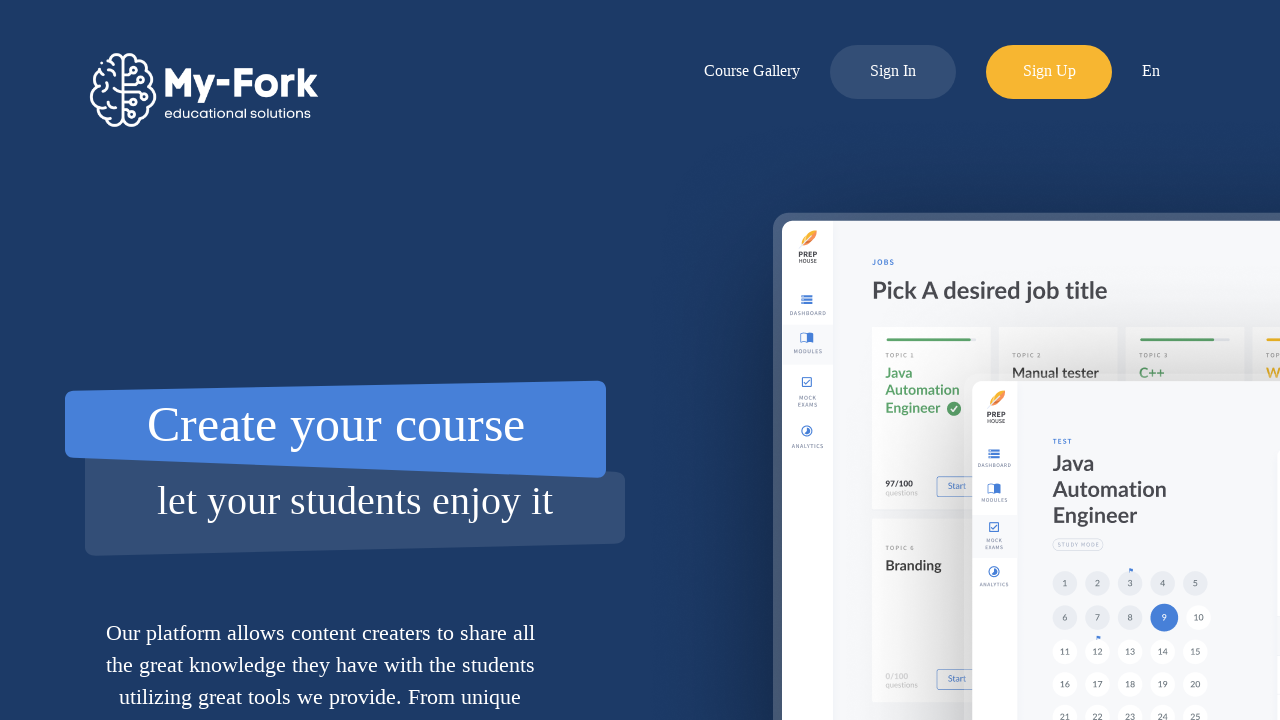

Navigated to quizzes list page
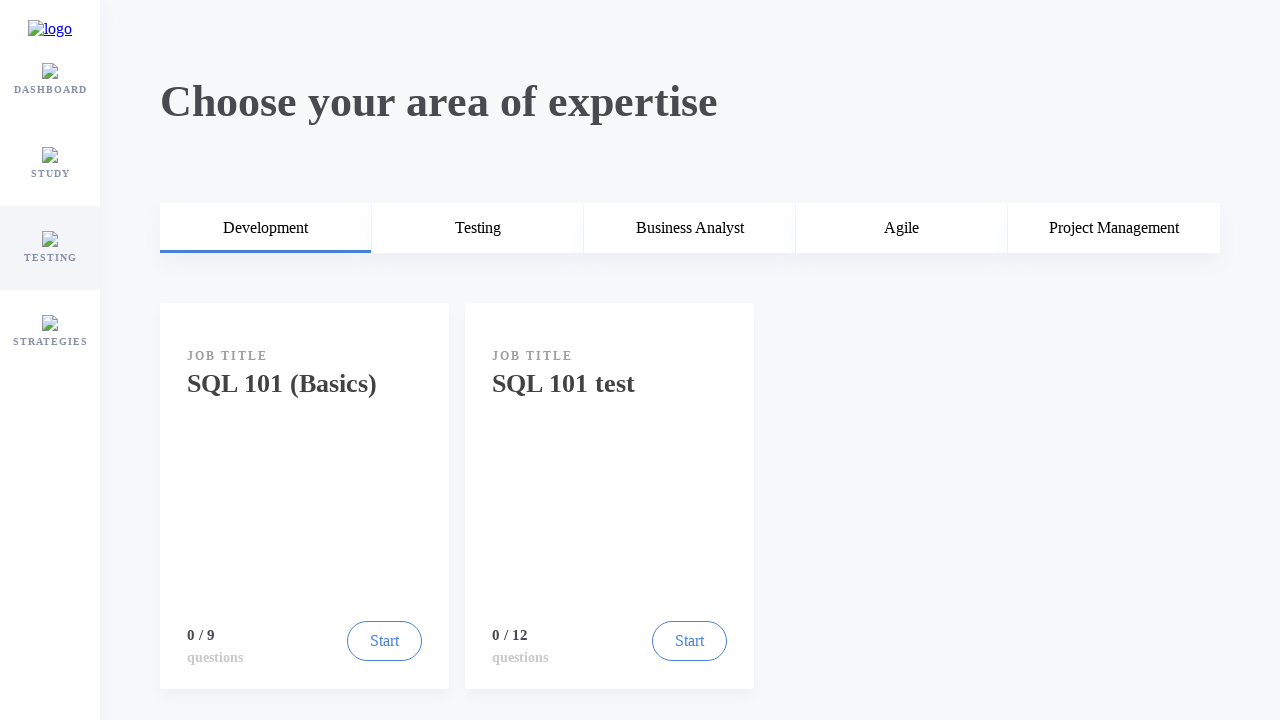

Page DOM content loaded
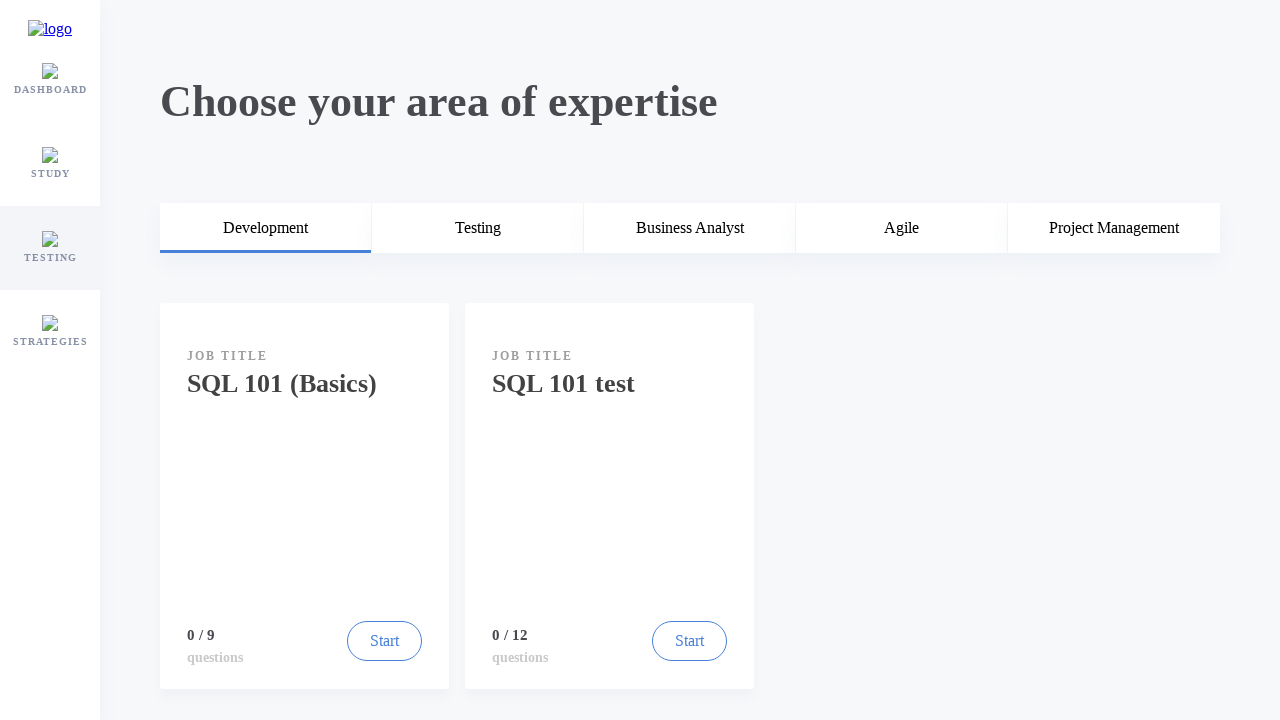

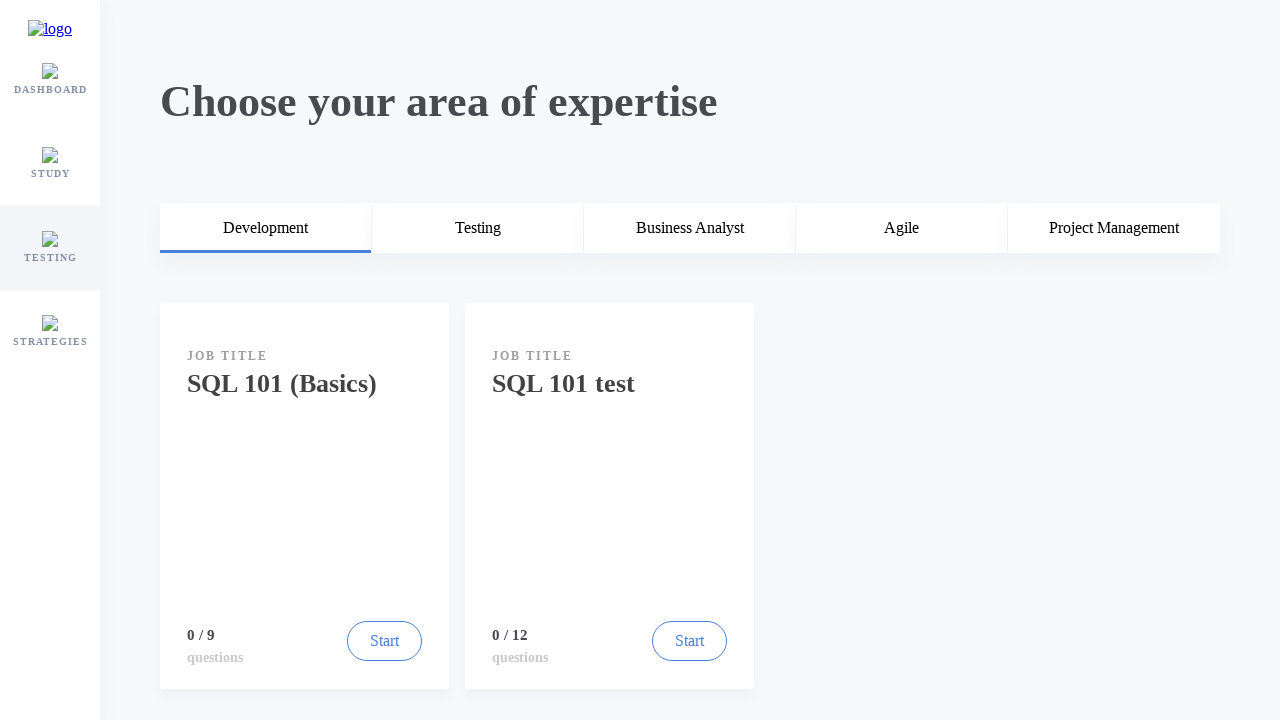